Tests navigation on the Training Support website by verifying the homepage title, clicking the about link, and verifying the about page title.

Starting URL: https://v1.training-support.net

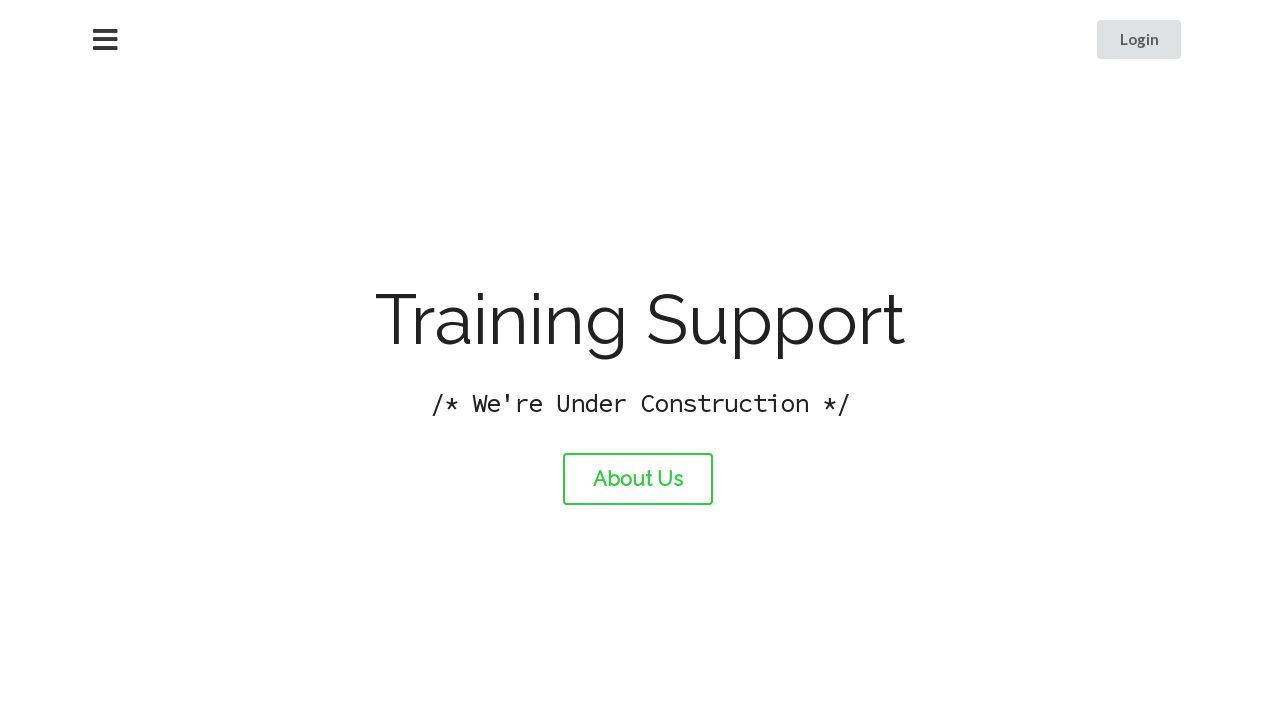

Verified homepage title is 'Training Support'
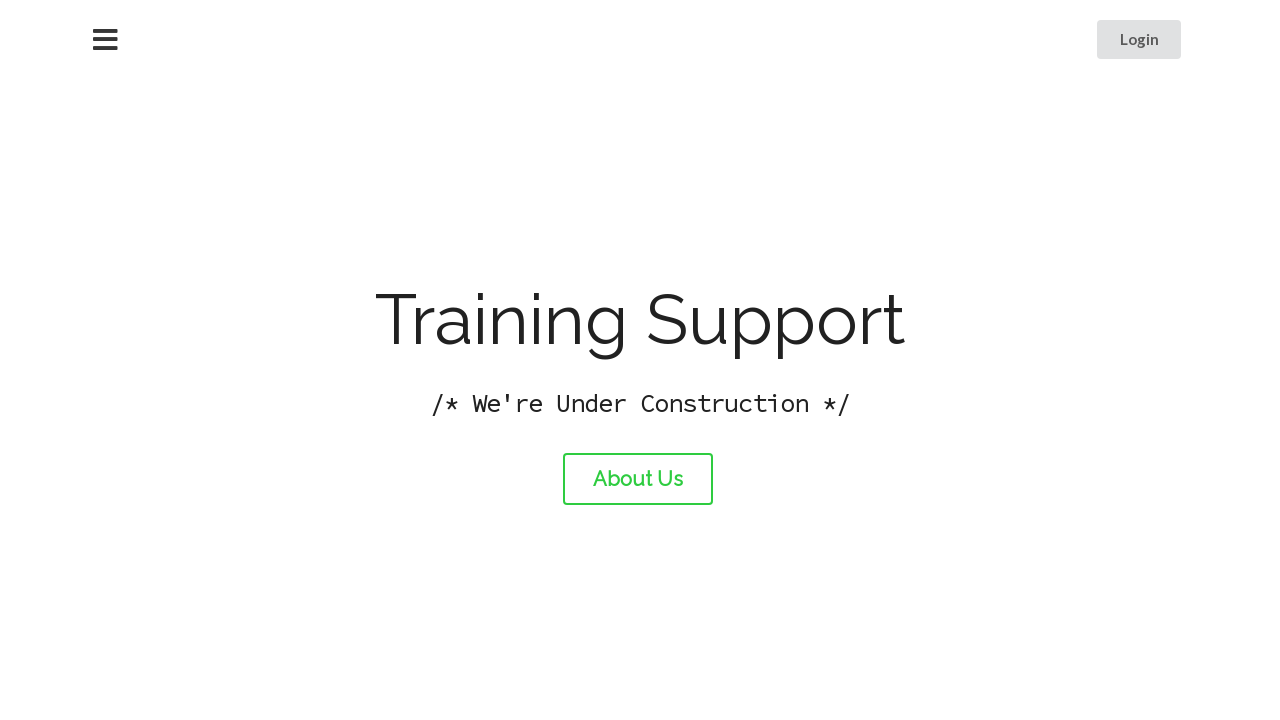

Logged homepage title to console
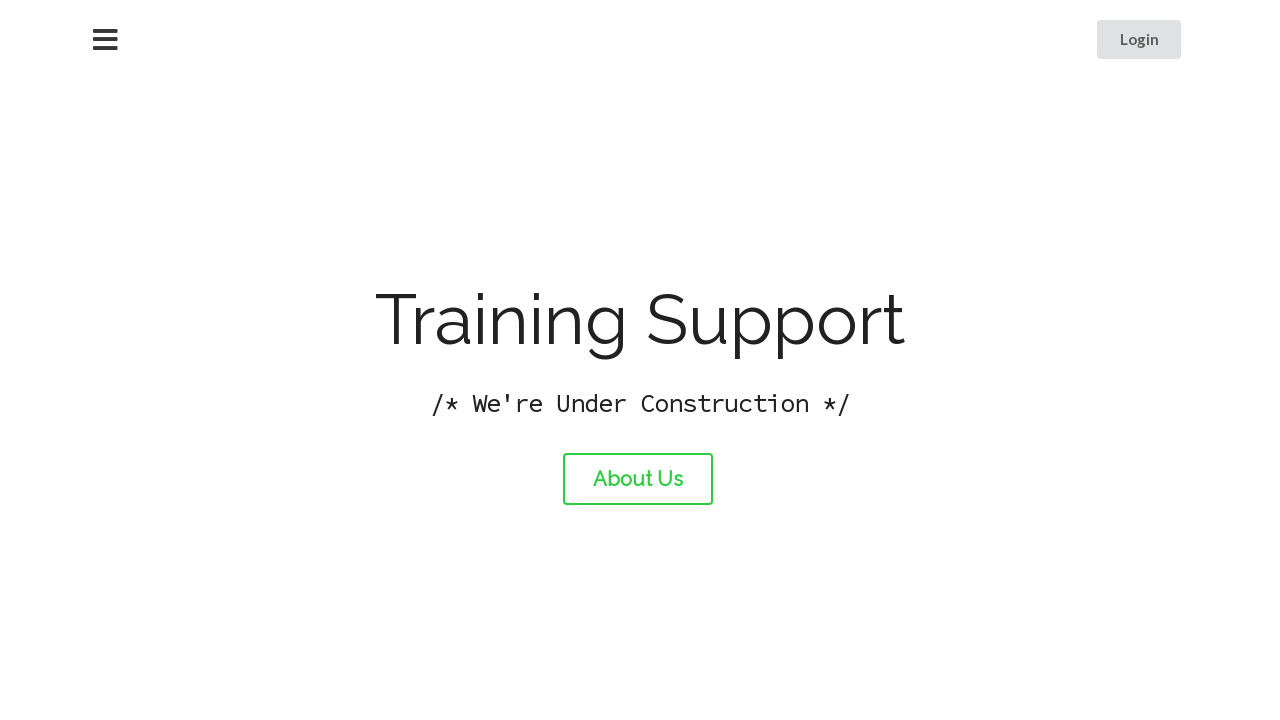

Clicked the about link at (638, 479) on #about-link
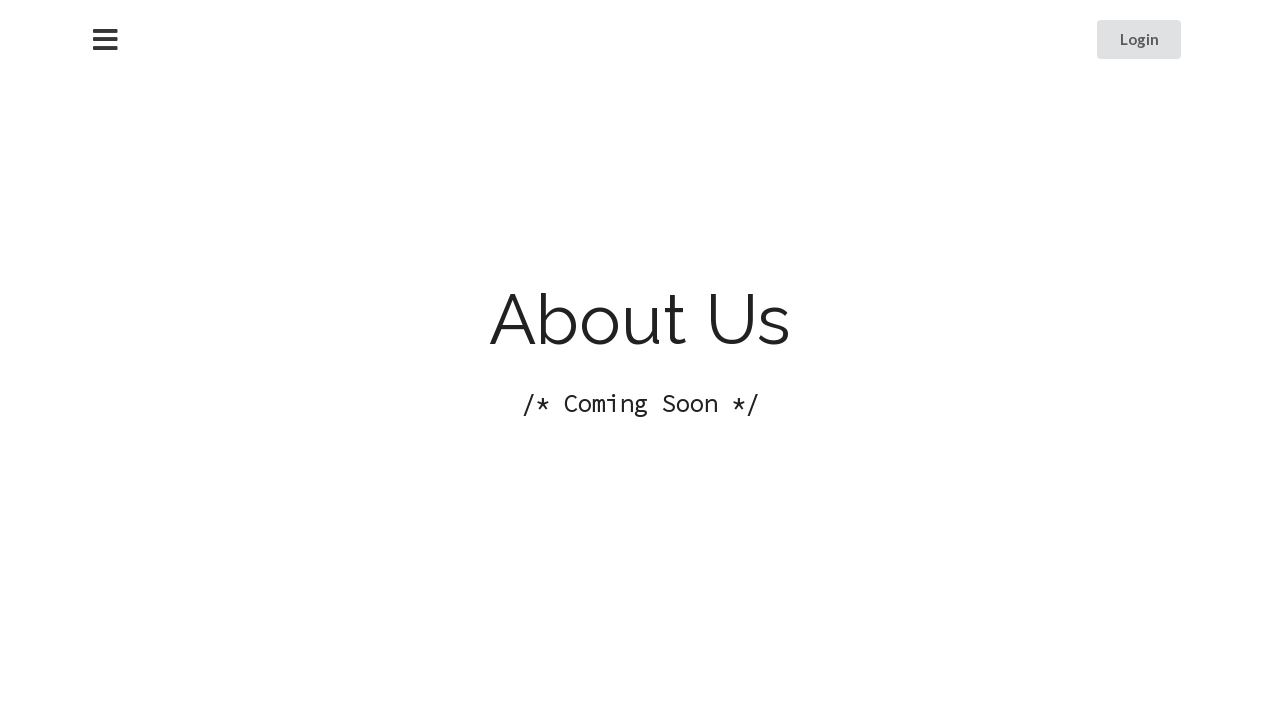

Waited for about page to load (domcontentloaded)
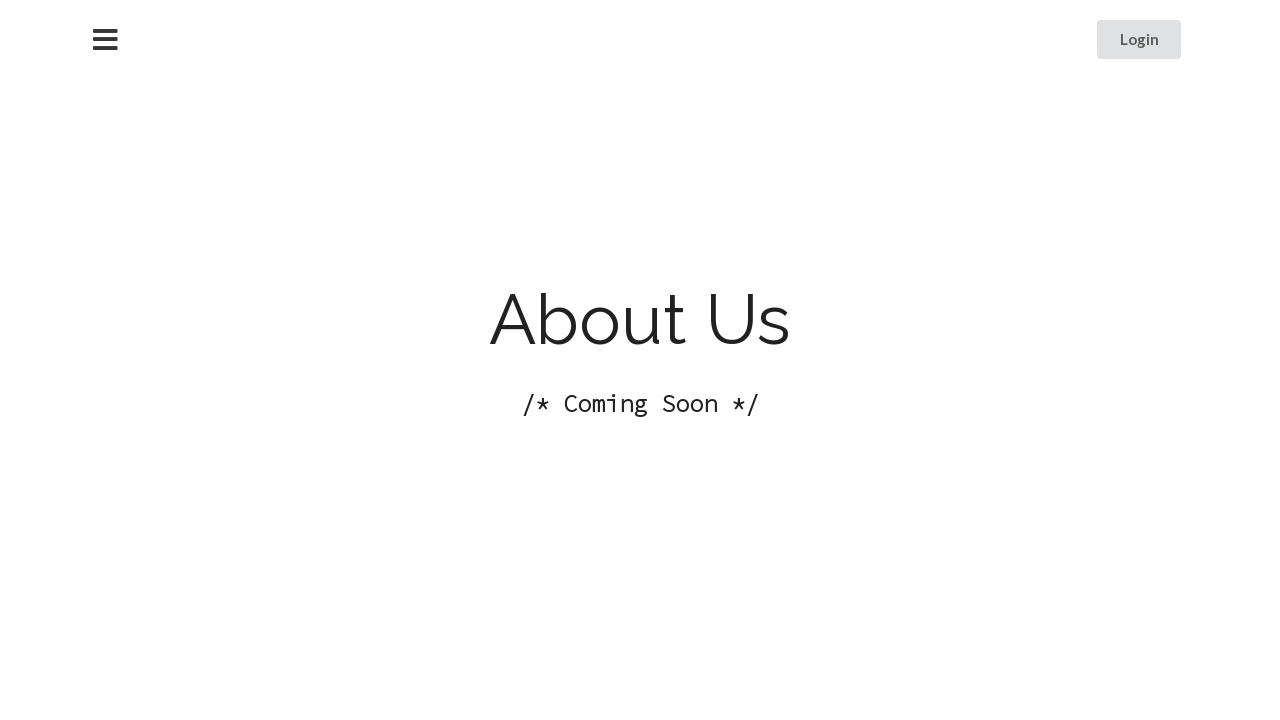

Logged about page title to console
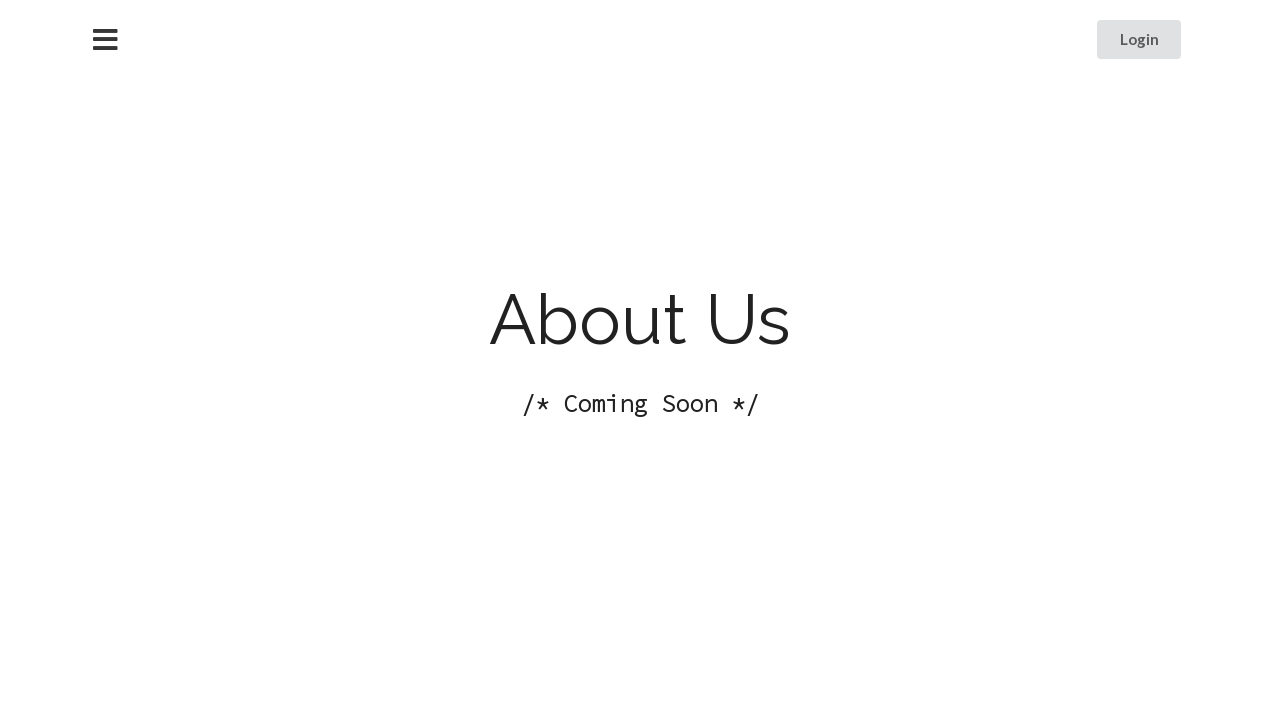

Verified about page title is 'About Training Support'
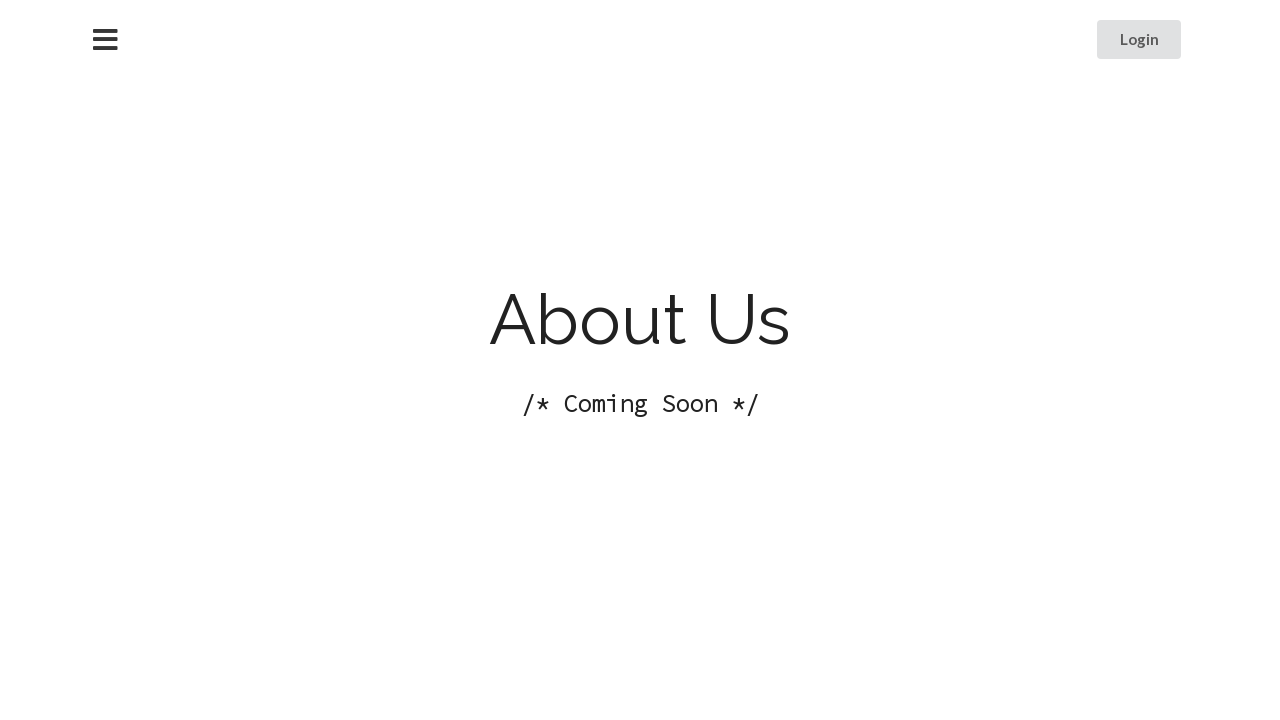

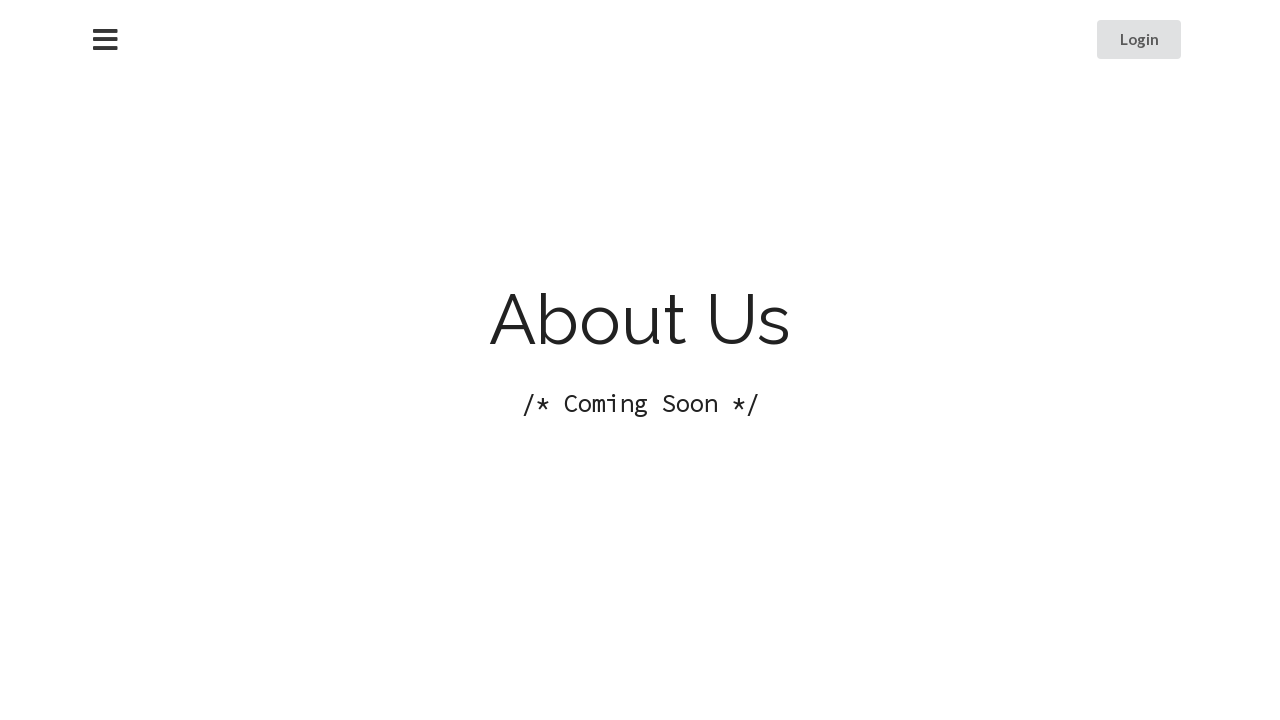